Tests multiple windows functionality by opening a new window and verifying content in the new window

Starting URL: https://the-internet.herokuapp.com/

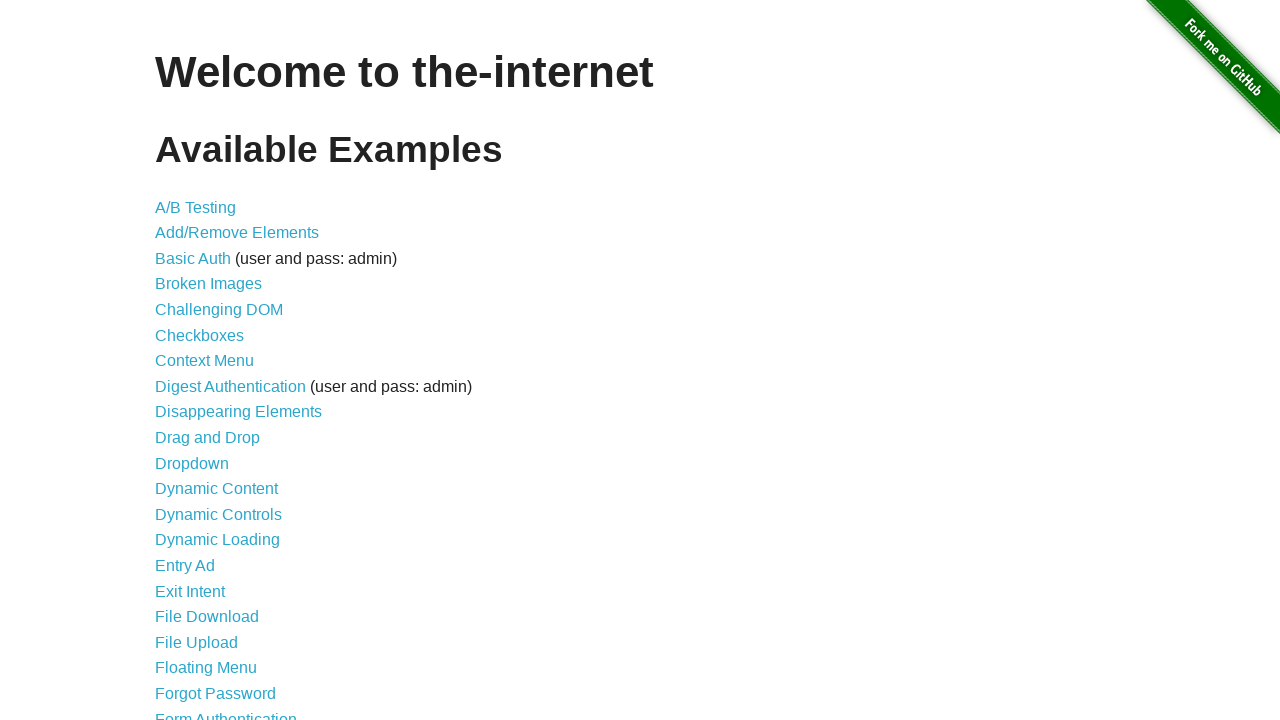

Clicked on 'Multiple Windows' link at (218, 369) on a:text('Multiple Windows')
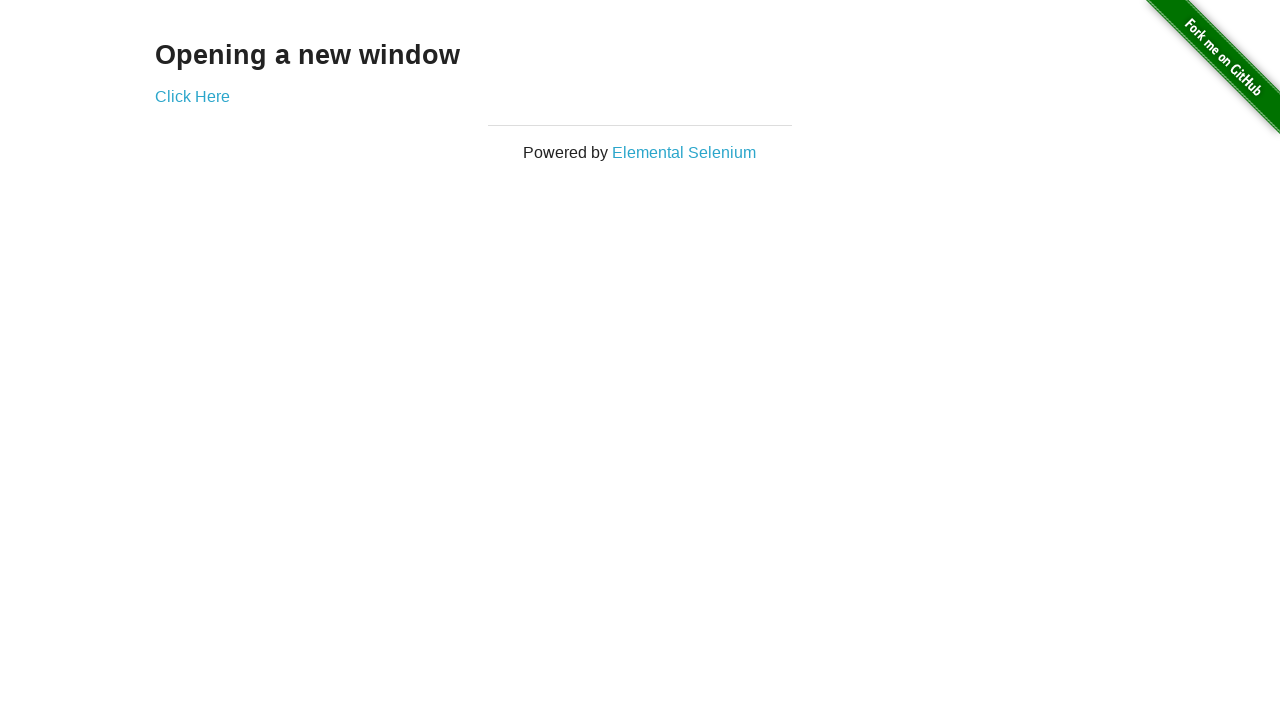

Clicked 'Click Here' link and new window opened at (192, 96) on a:text('Click Here')
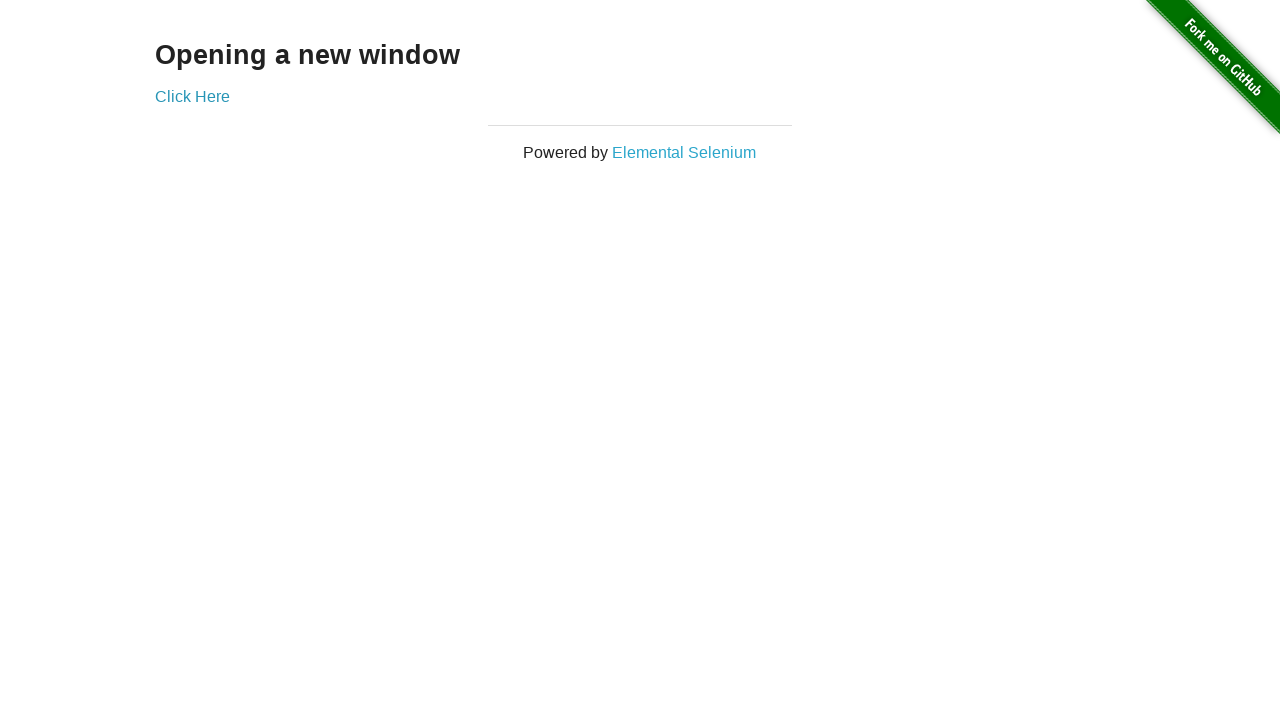

New page object obtained from context
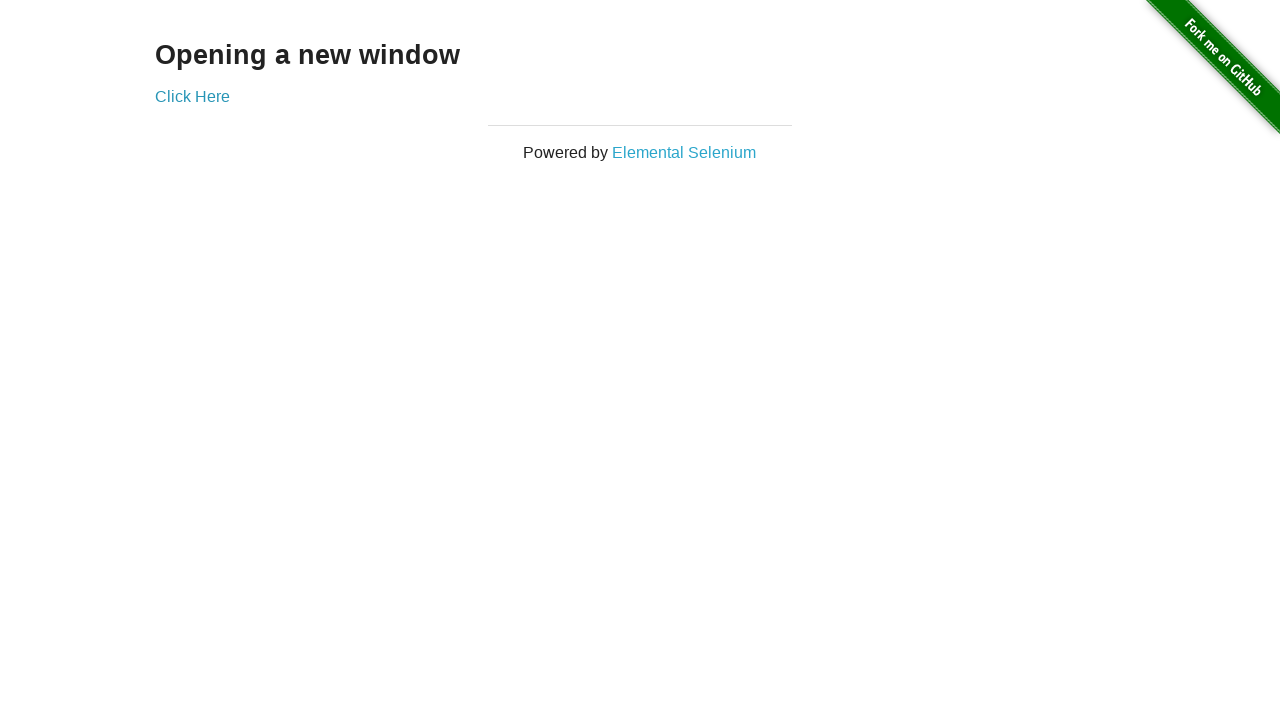

Verified 'New Window' heading is present in new page
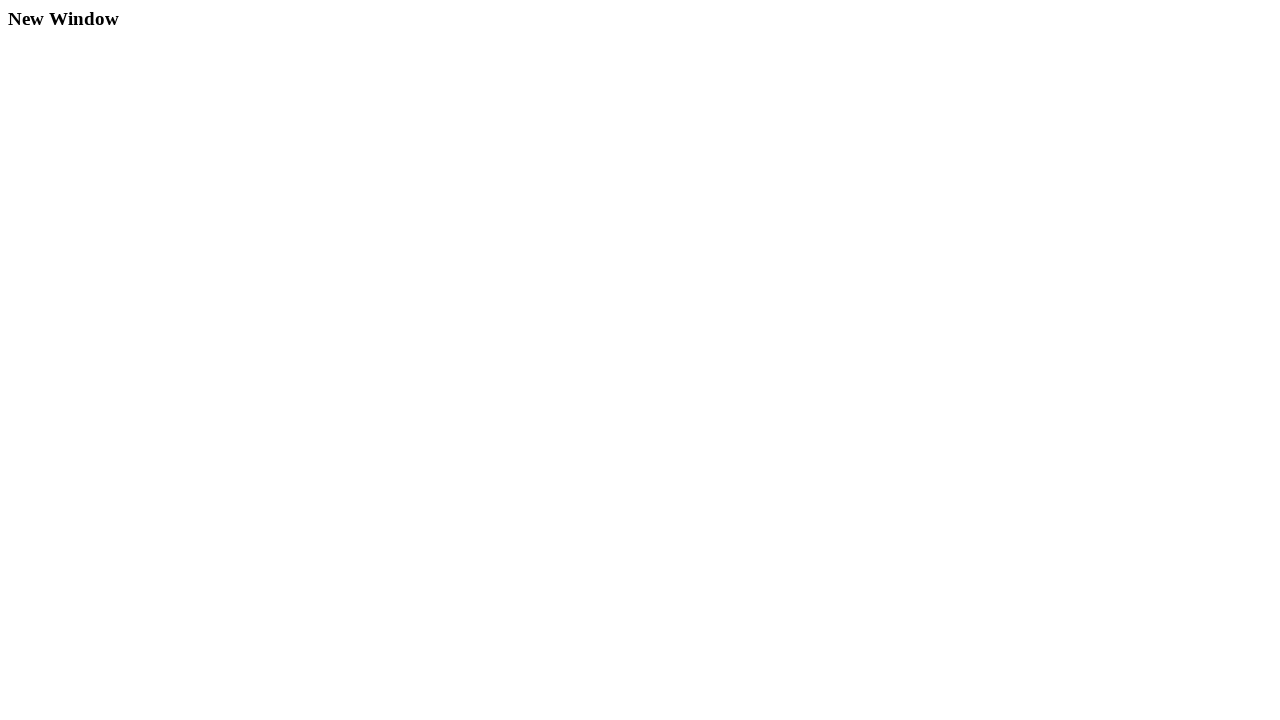

Closed the new window
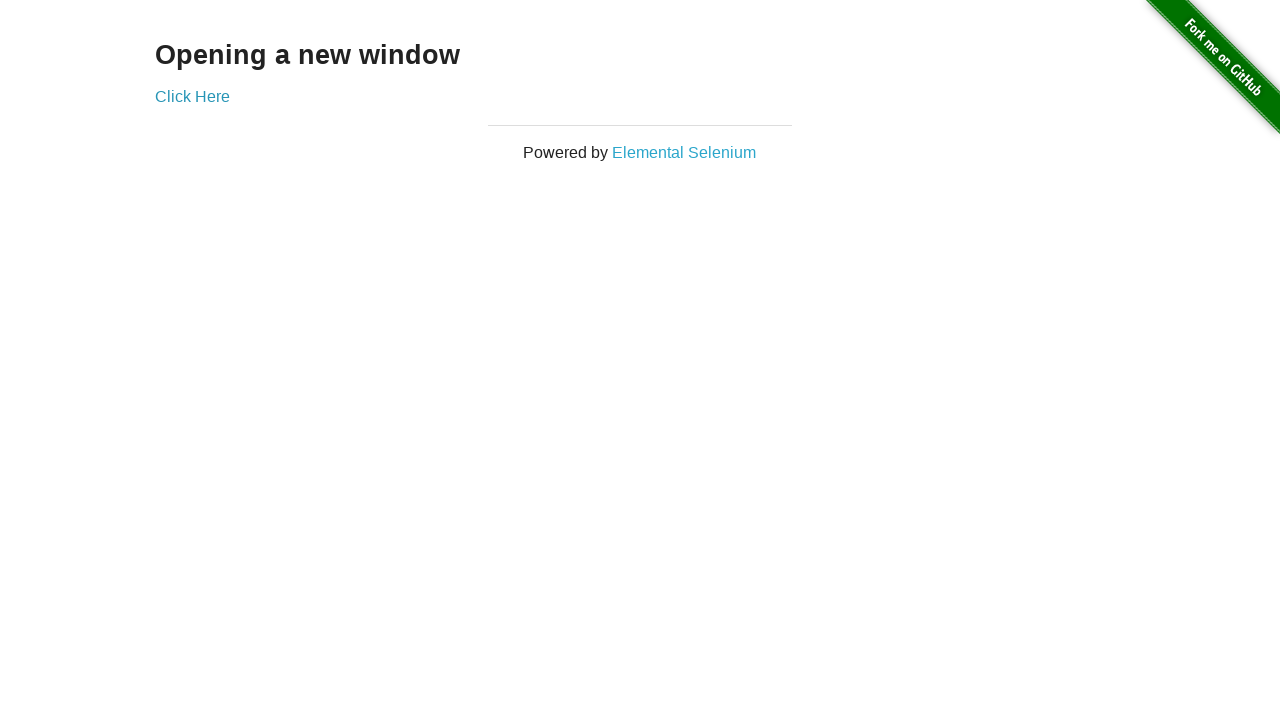

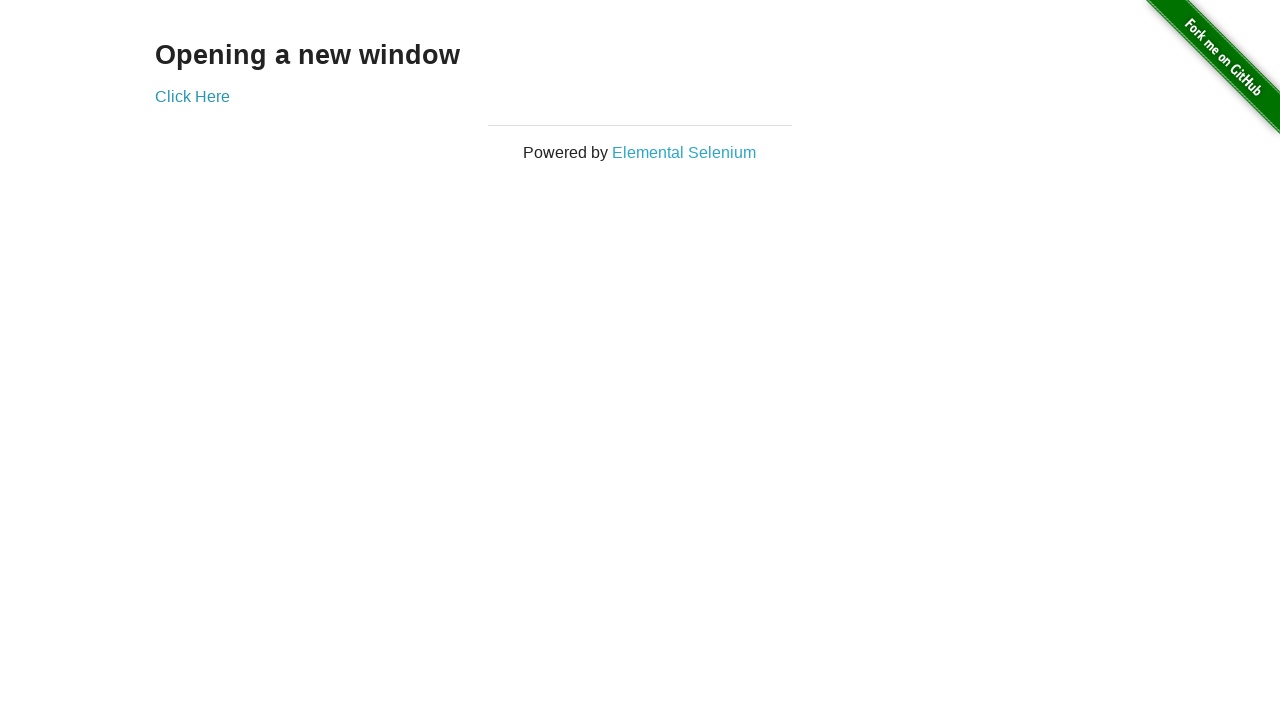